Tests adding and then removing an element on the Herokuapp add/remove elements page.

Starting URL: https://the-internet.herokuapp.com/

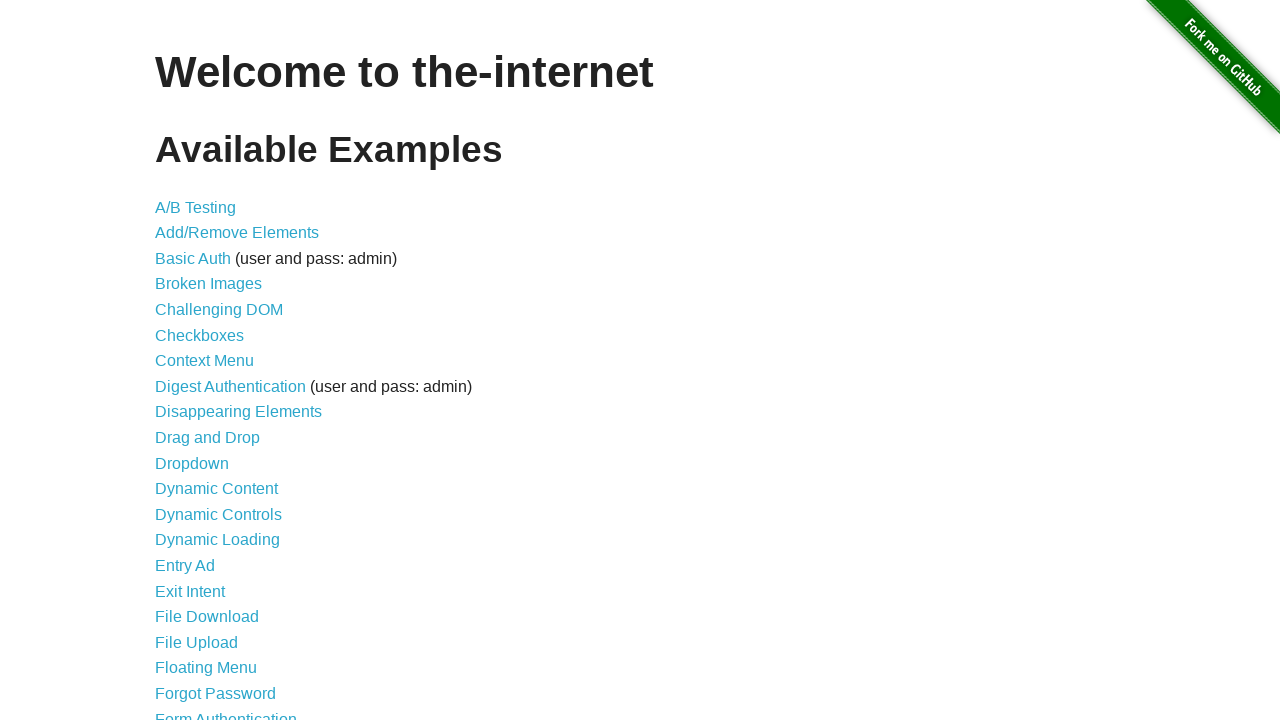

Clicked on add/remove elements link at (237, 233) on a[href='/add_remove_elements/']
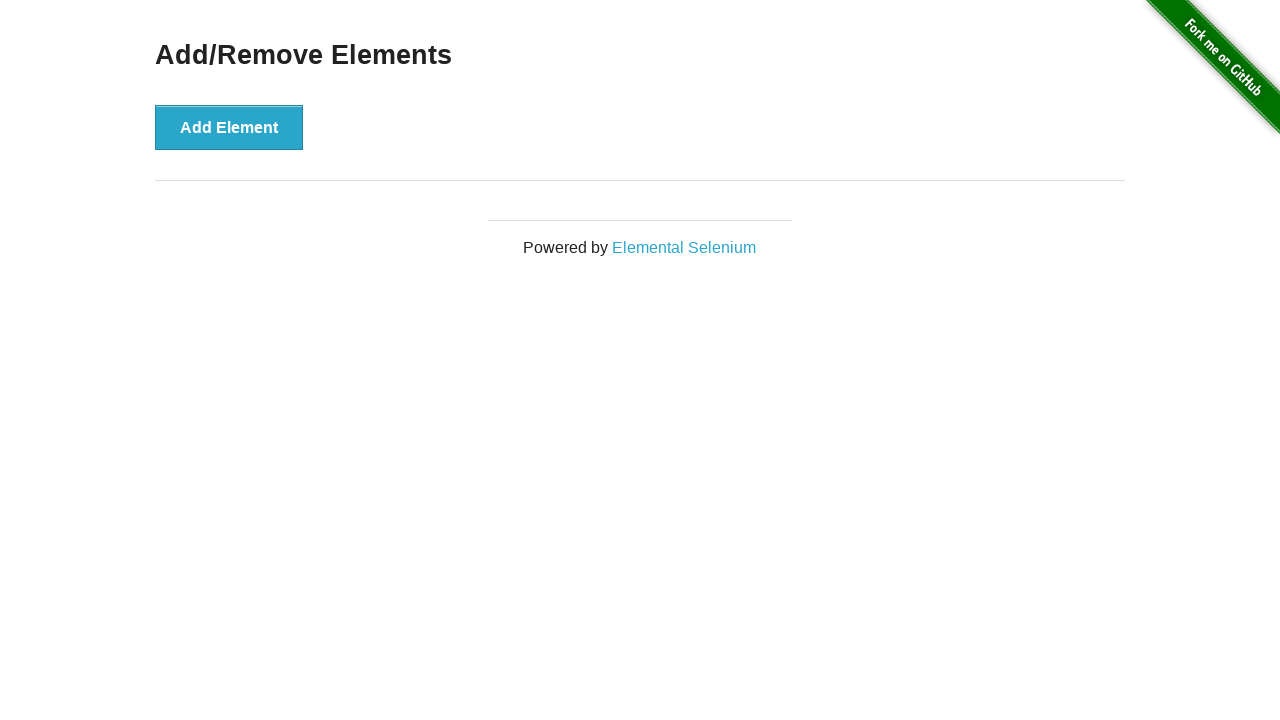

Clicked add element button at (229, 127) on button[onclick='addElement()']
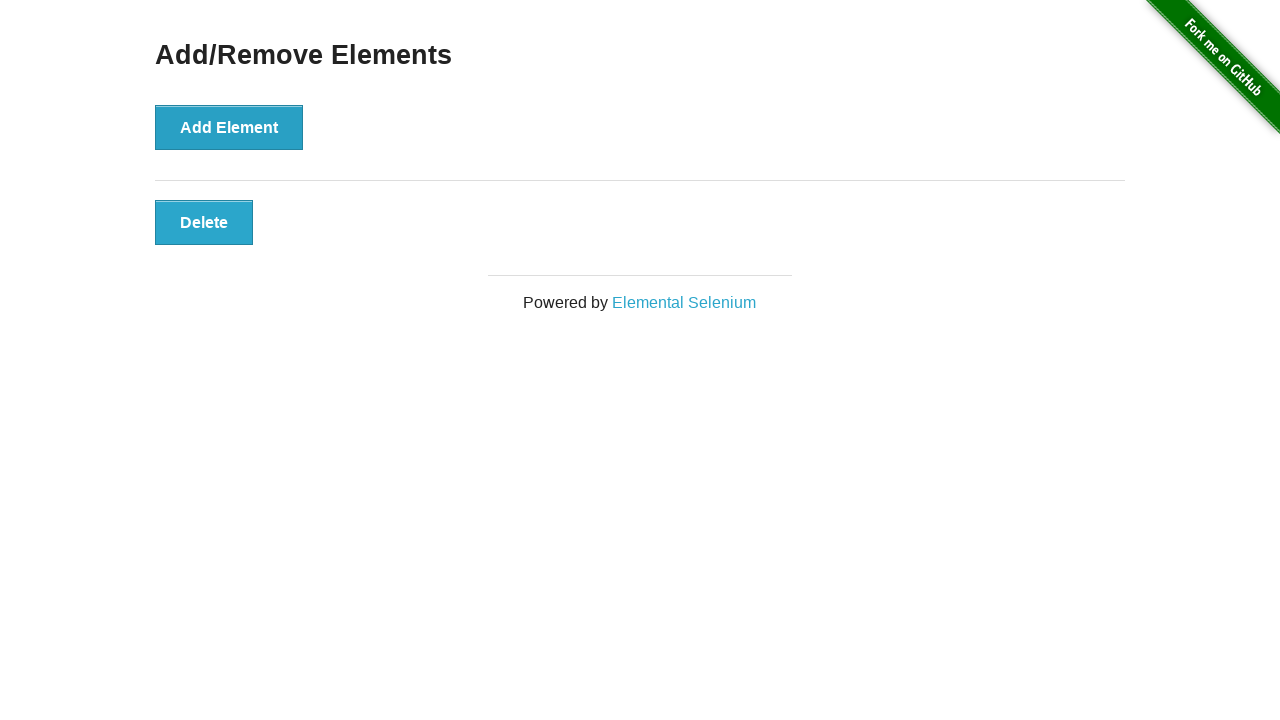

Clicked delete button to remove the added element at (204, 222) on button.added-manually
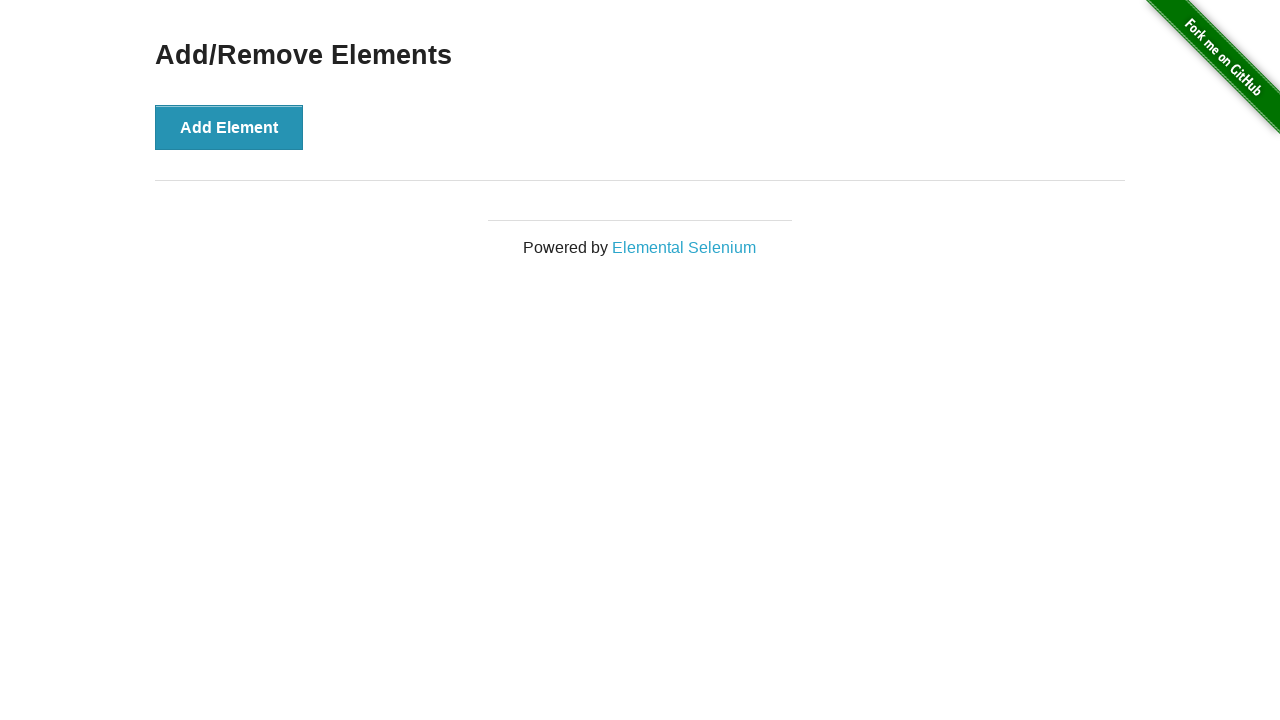

Waited 500ms to verify element was removed
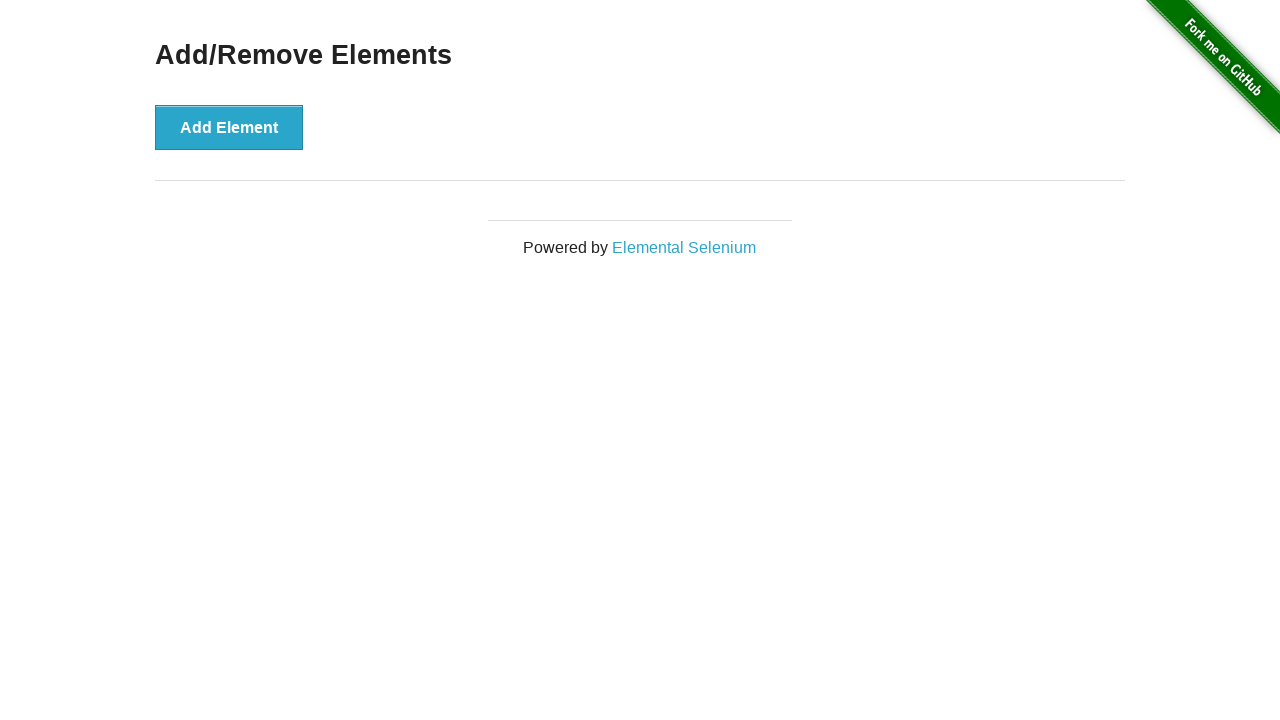

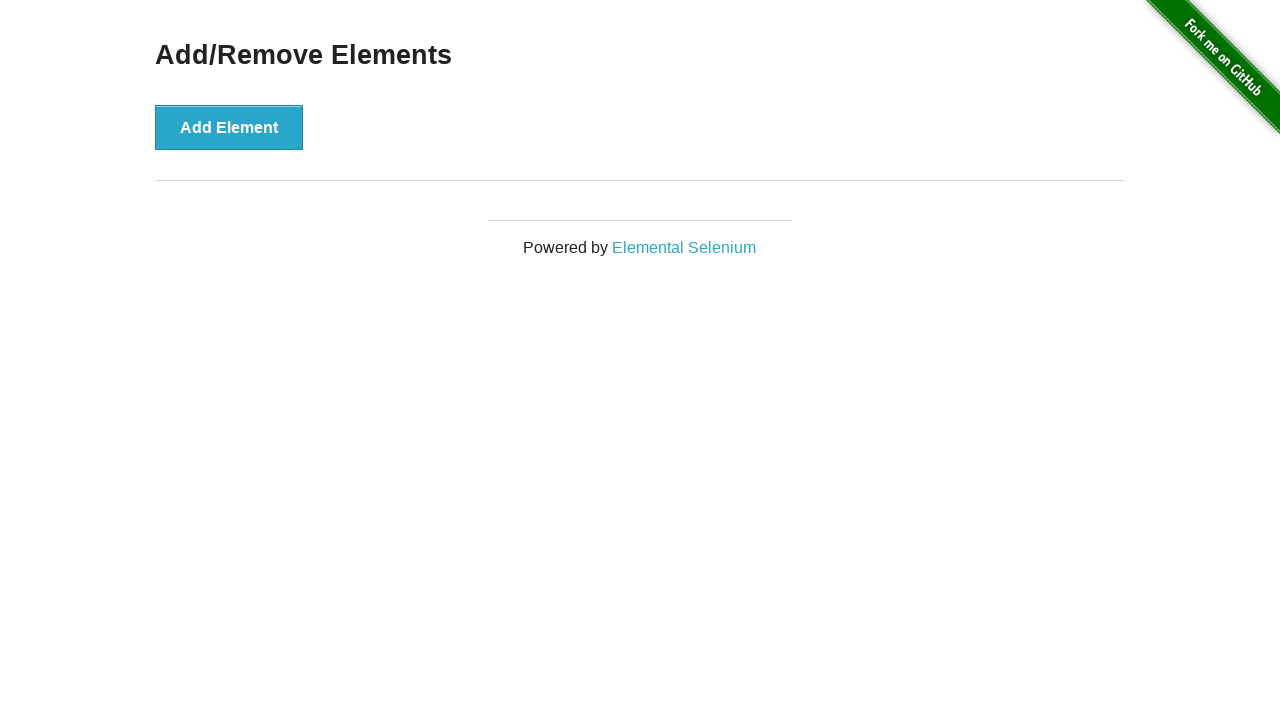